Tests page scrolling functionality by scrolling down, up, and to the bottom of the page using JavaScript

Starting URL: https://demoqa.com/automation-practice-form

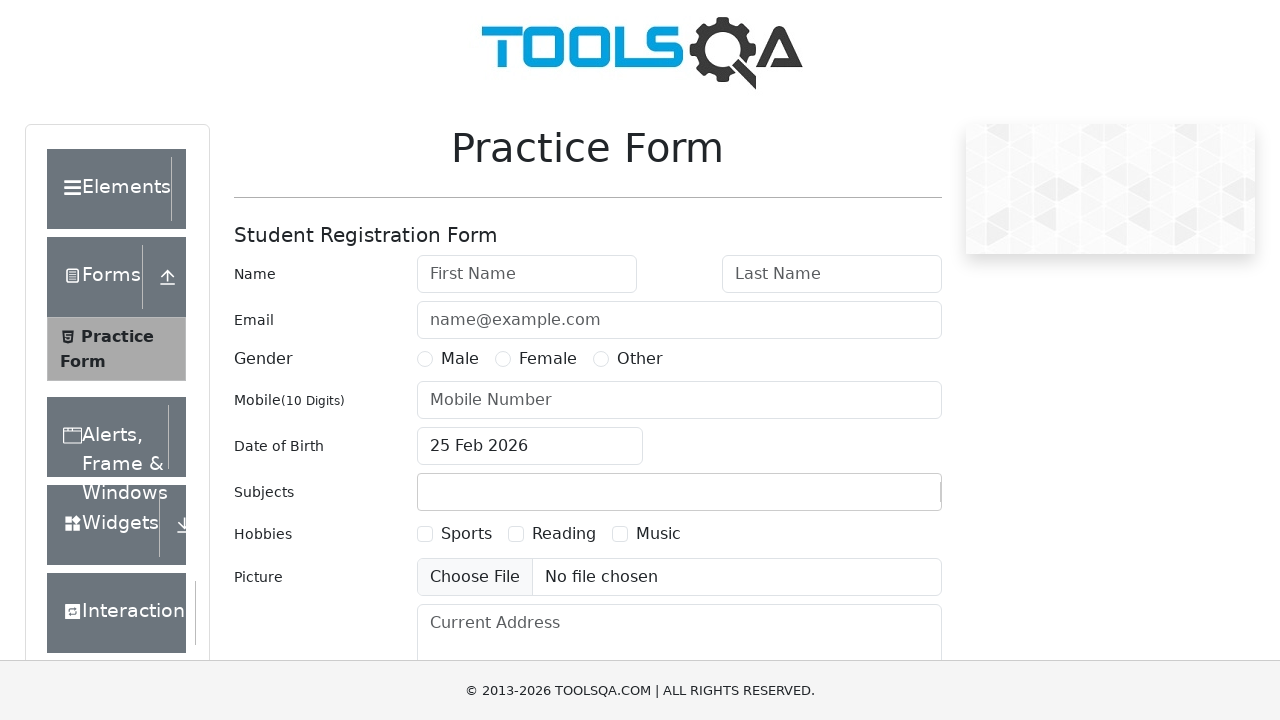

Scrolled down the page by 1000 pixels using JavaScript
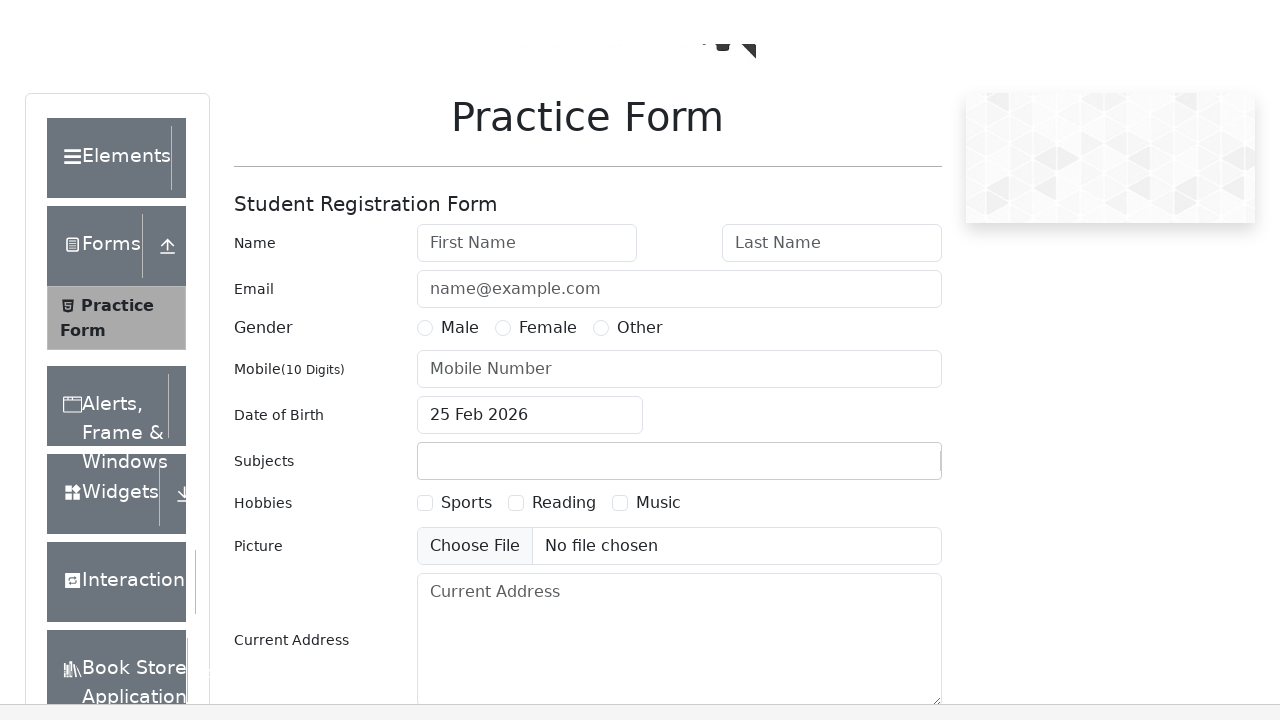

Waited for 5 seconds
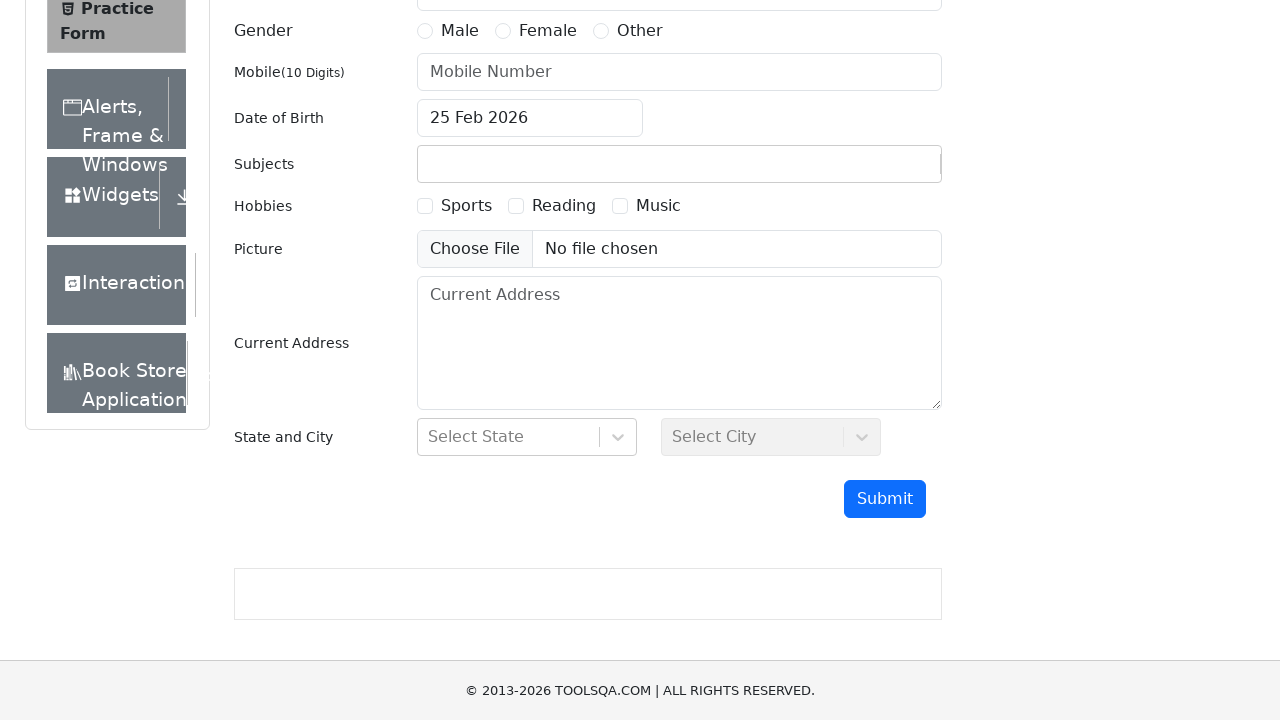

Scrolled up the page by 500 pixels using JavaScript
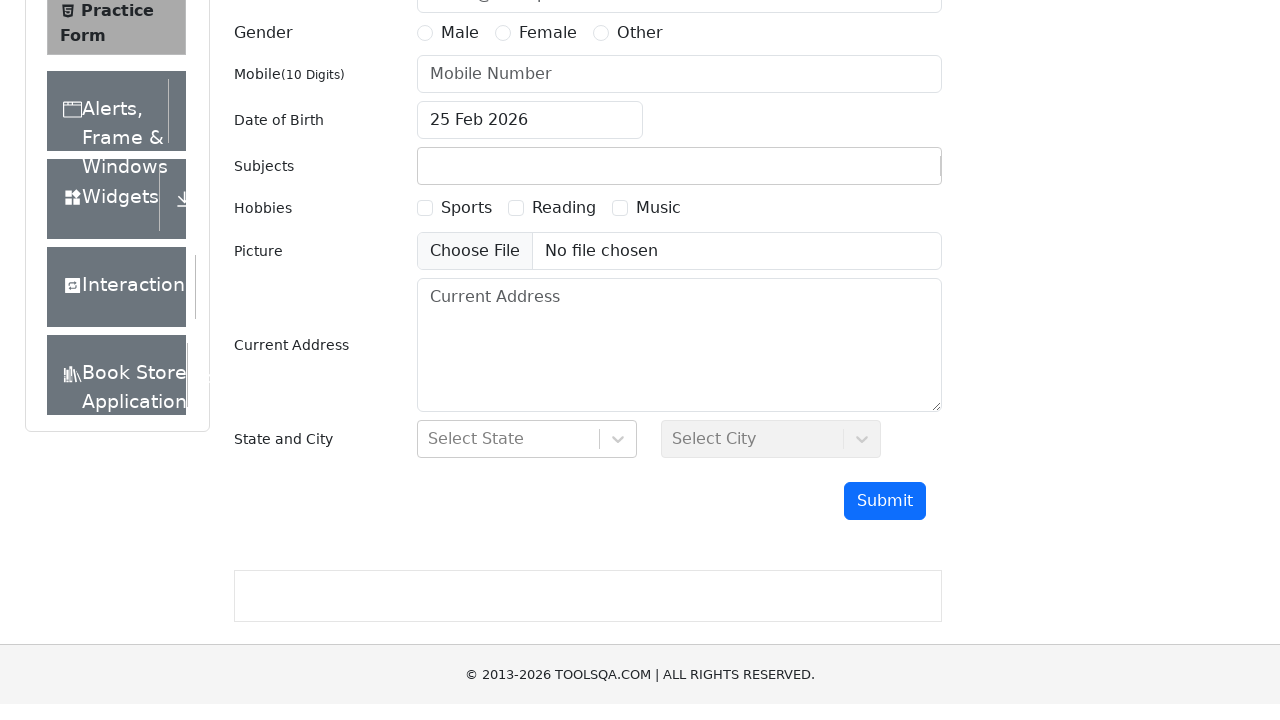

Scrolled to the bottom of the page using JavaScript
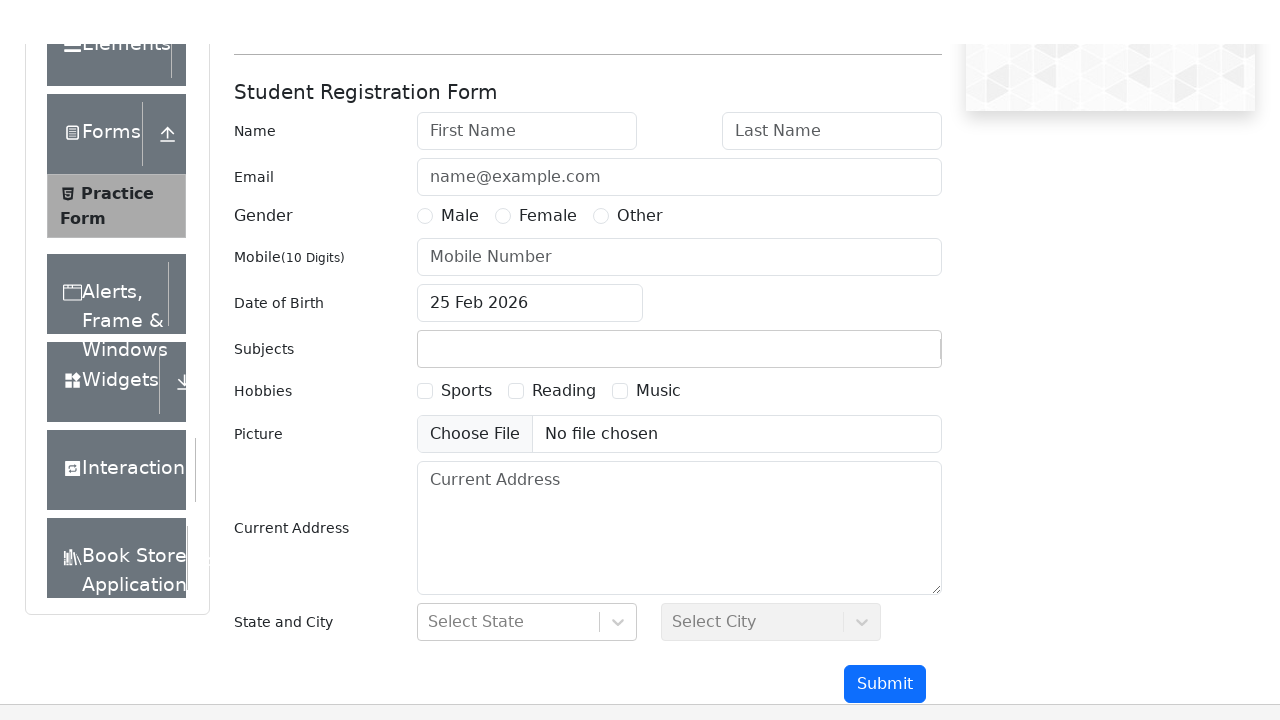

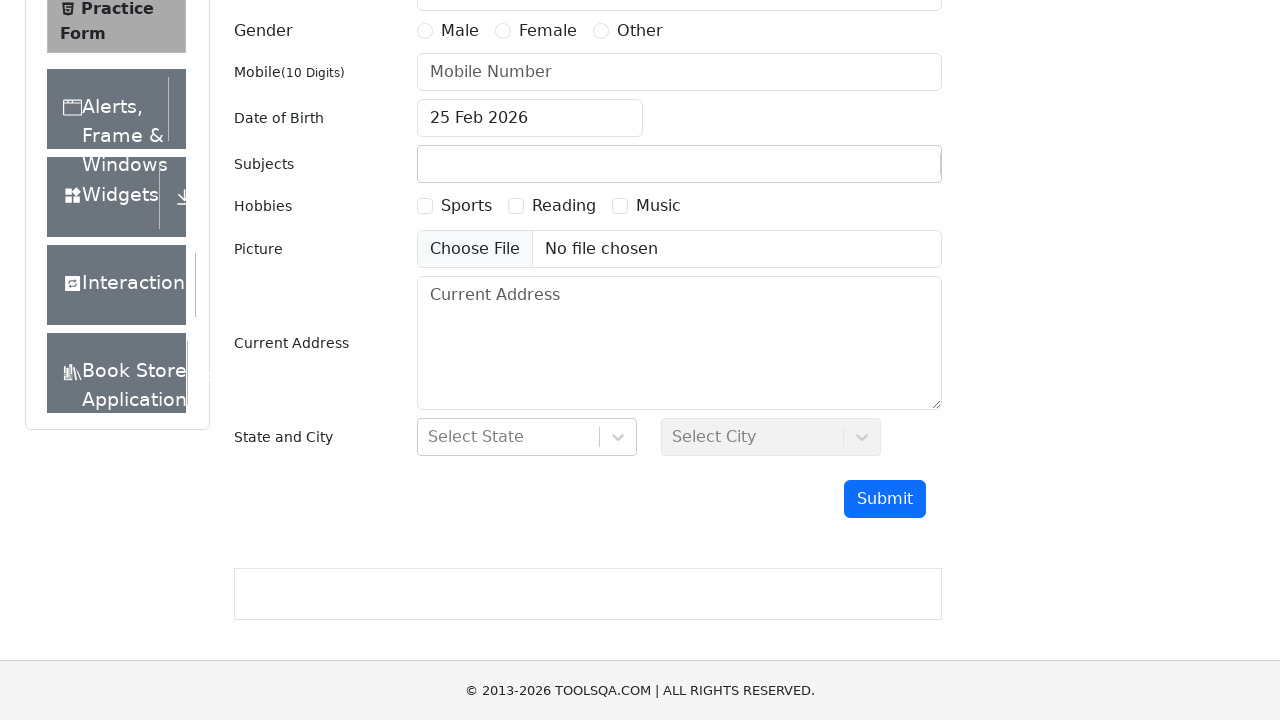